Tests scrolling functionality and validates the sum of values in a table by scrolling within the page and a specific table component

Starting URL: https://rahulshettyacademy.com/AutomationPractice/

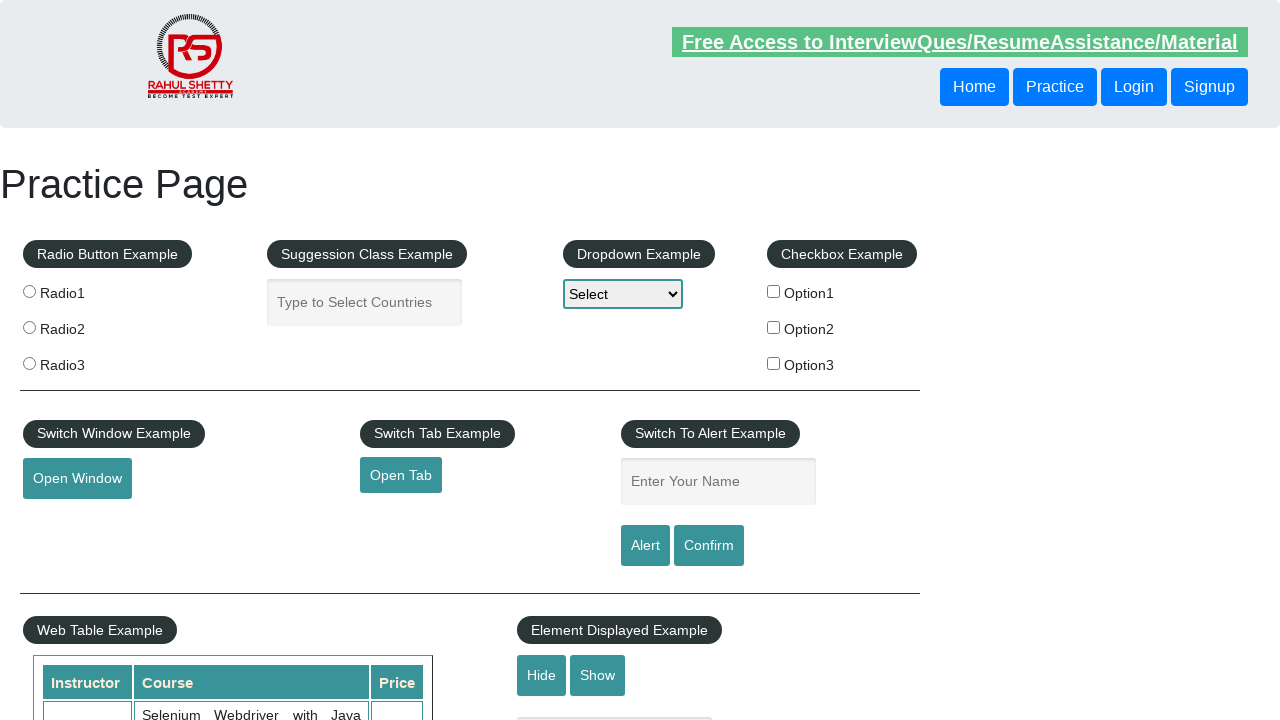

Scrolled down the page by 500 pixels
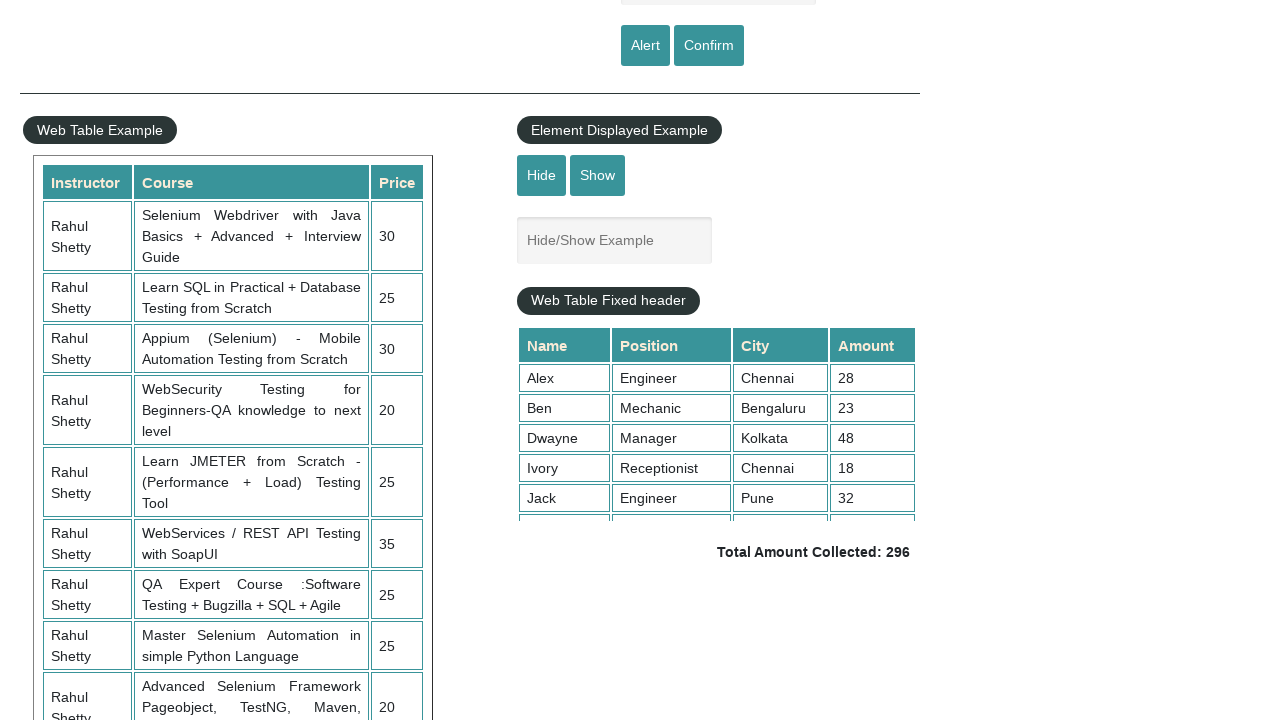

Waited 3 seconds for scroll animation to complete
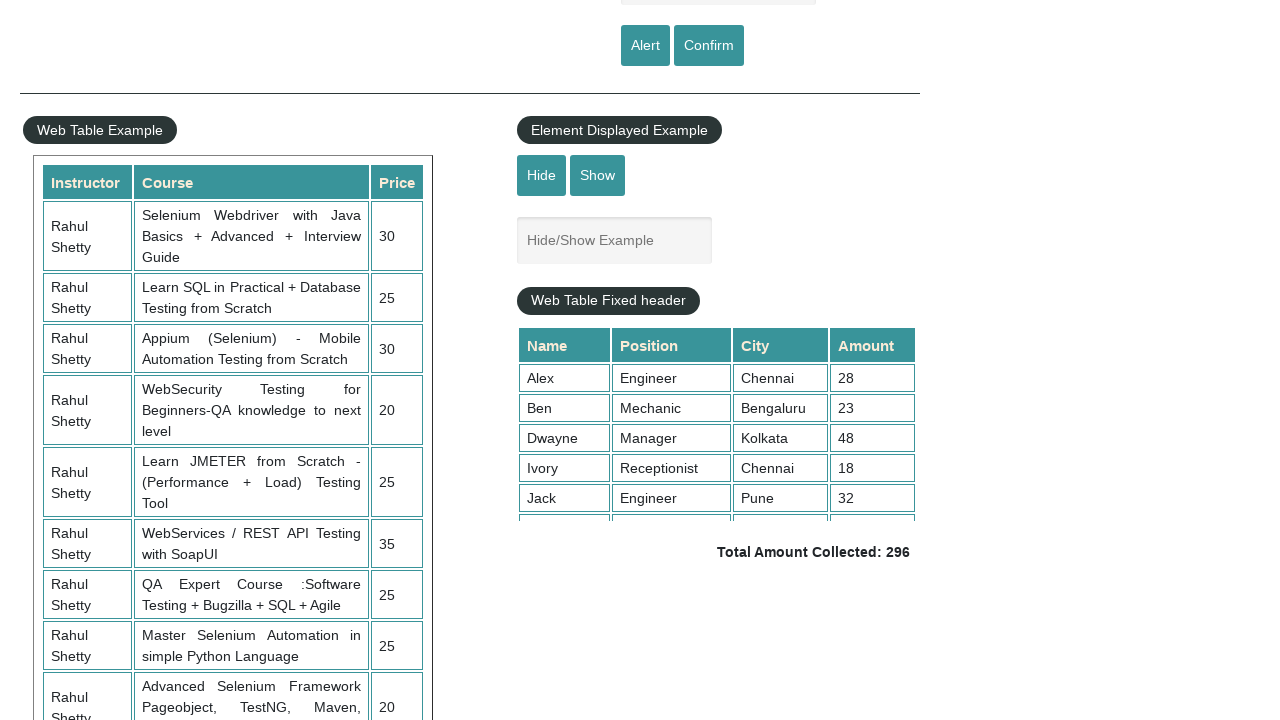

Scrolled inside the table component to position 5000
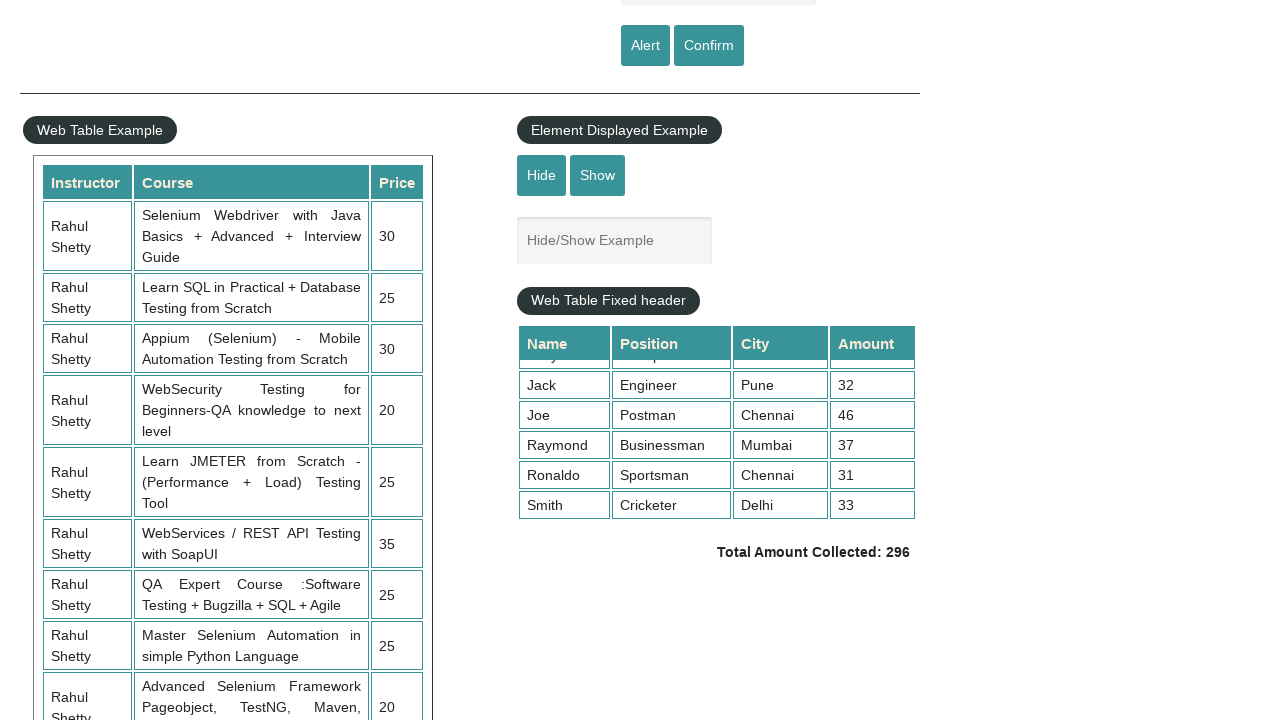

Retrieved all values from the 4th column of the table
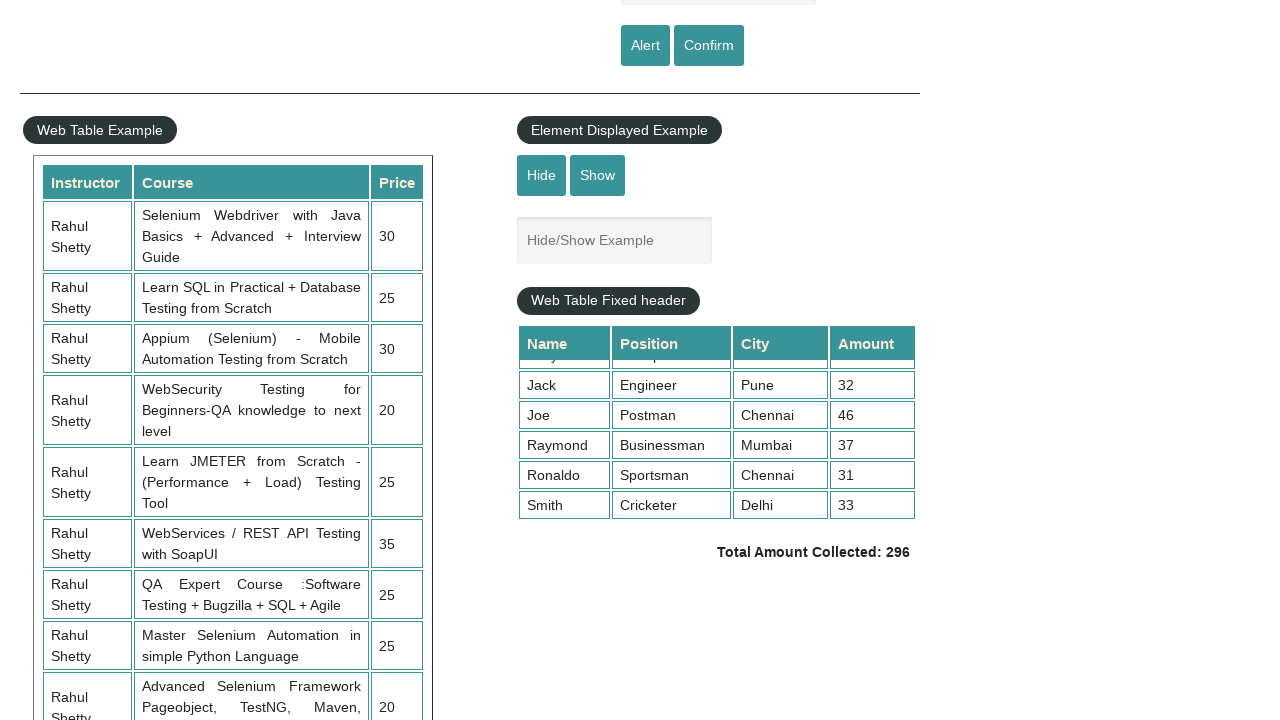

Calculated sum of table values: 296
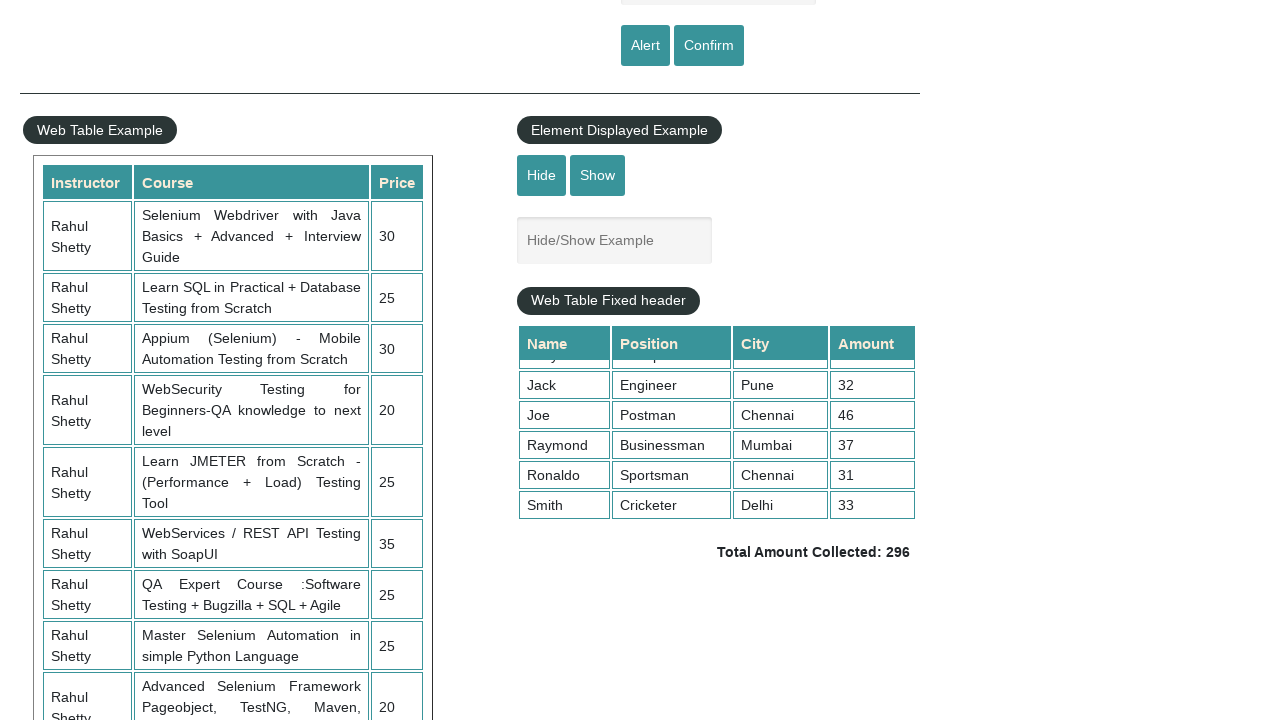

Retrieved displayed total amount from page
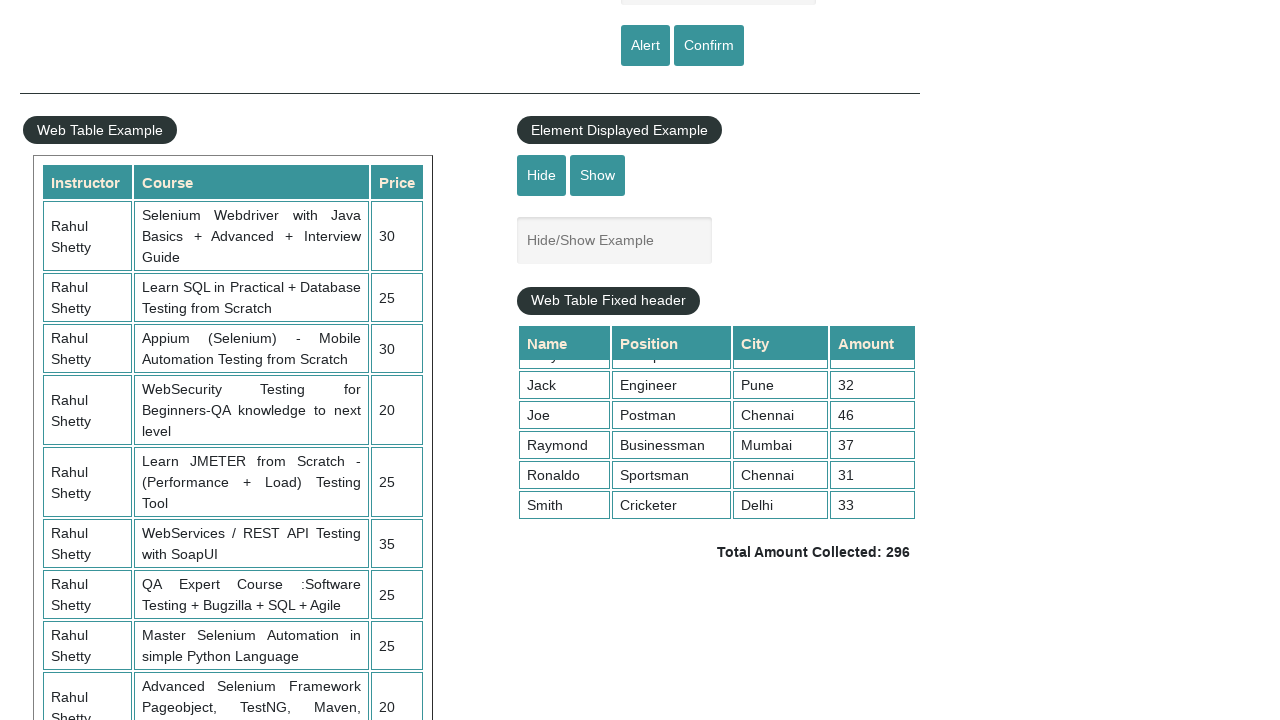

Parsed displayed total: 296
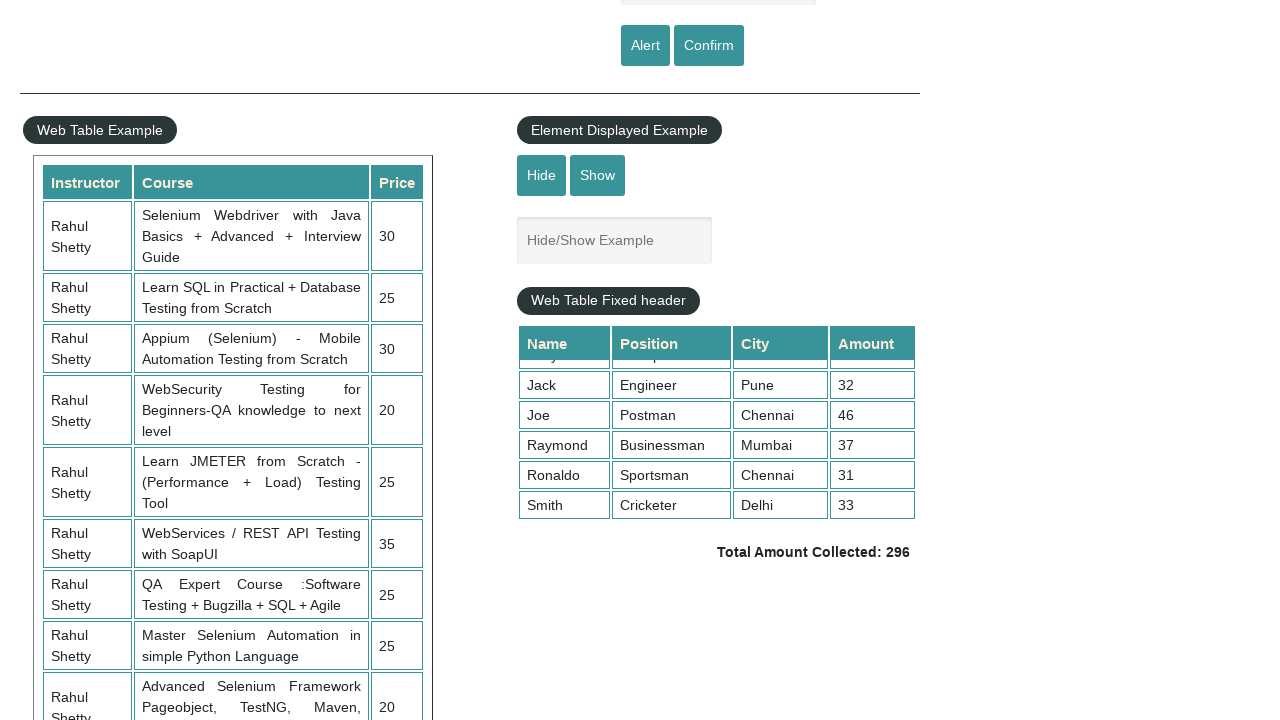

Verified calculated sum (296) matches displayed total (296)
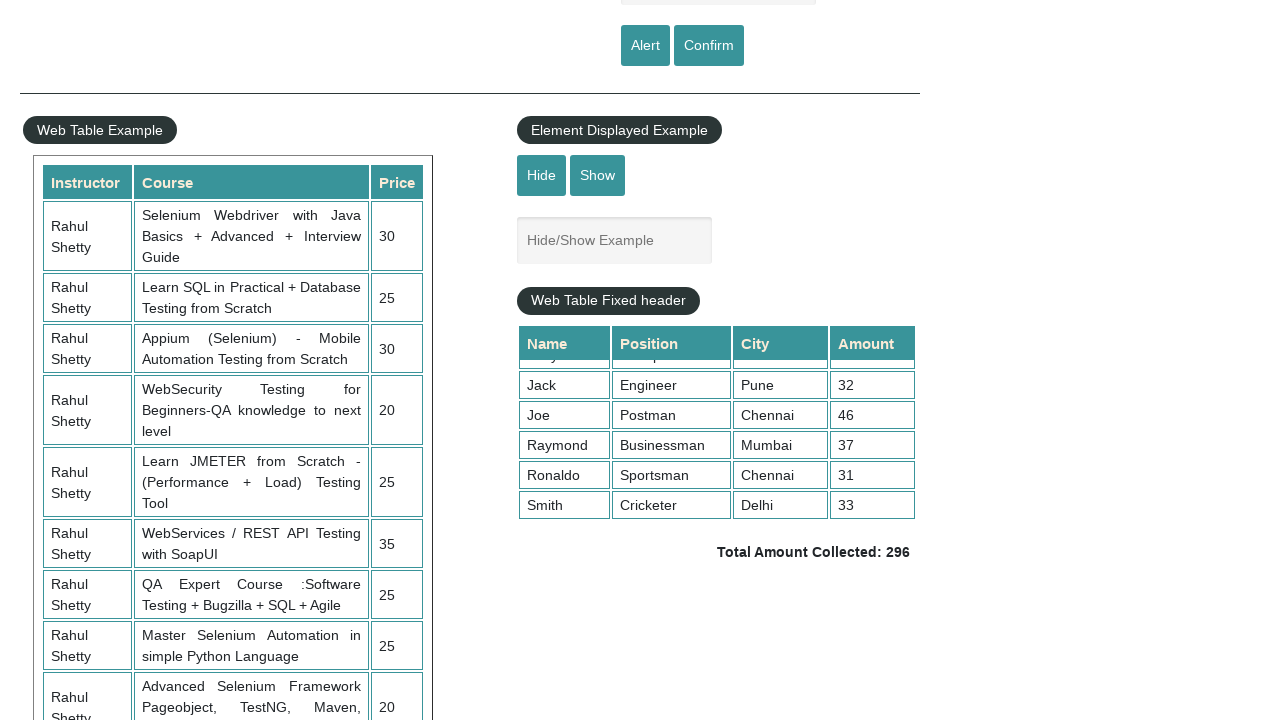

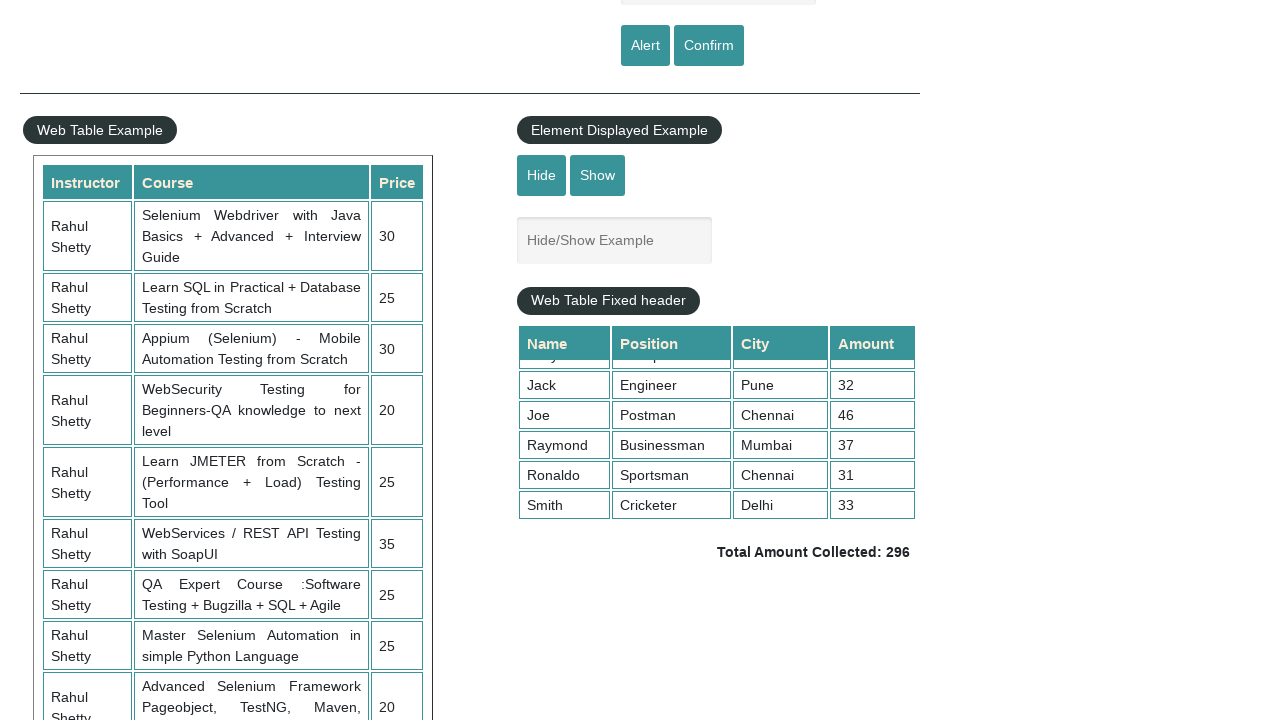